Tests alert functionality by navigating to the alert with textbox section, triggering a prompt alert, entering text, and verifying the displayed message

Starting URL: https://demo.automationtesting.in/Alerts.html

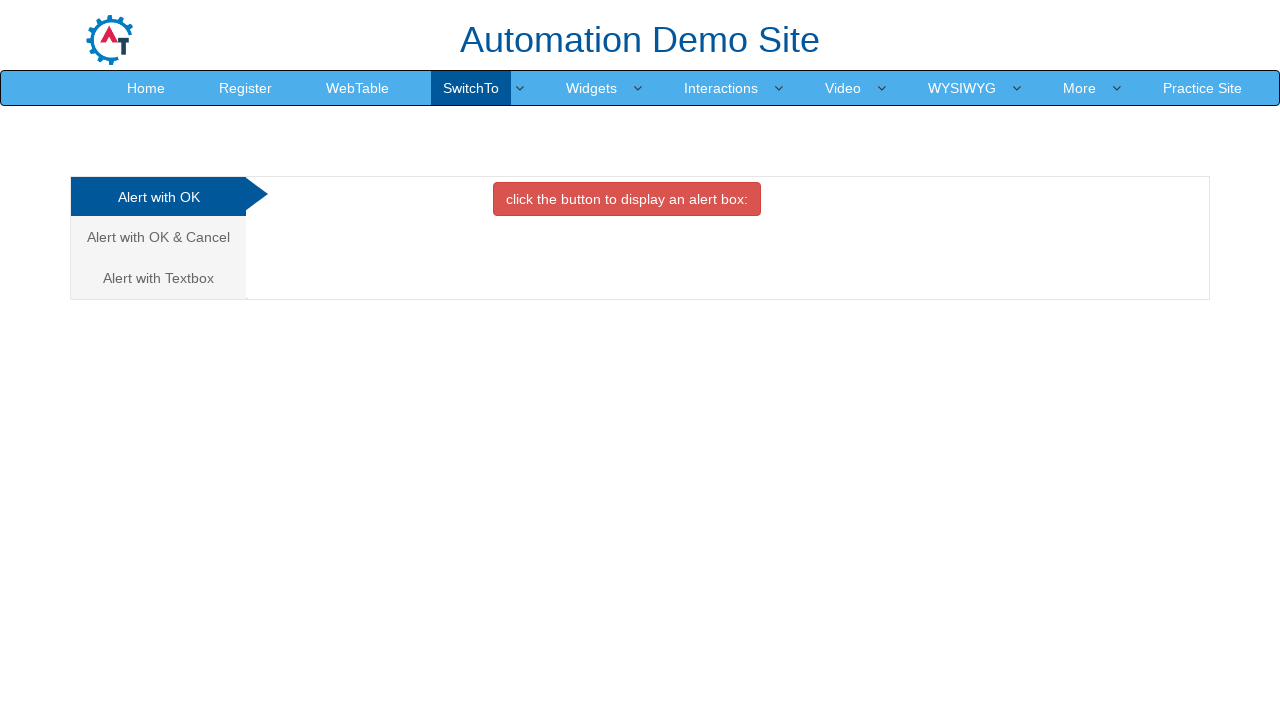

Clicked on the Alert with Textbox tab at (158, 278) on xpath=/html/body/div[1]/div/div/div/div[1]/ul/li[3]/a
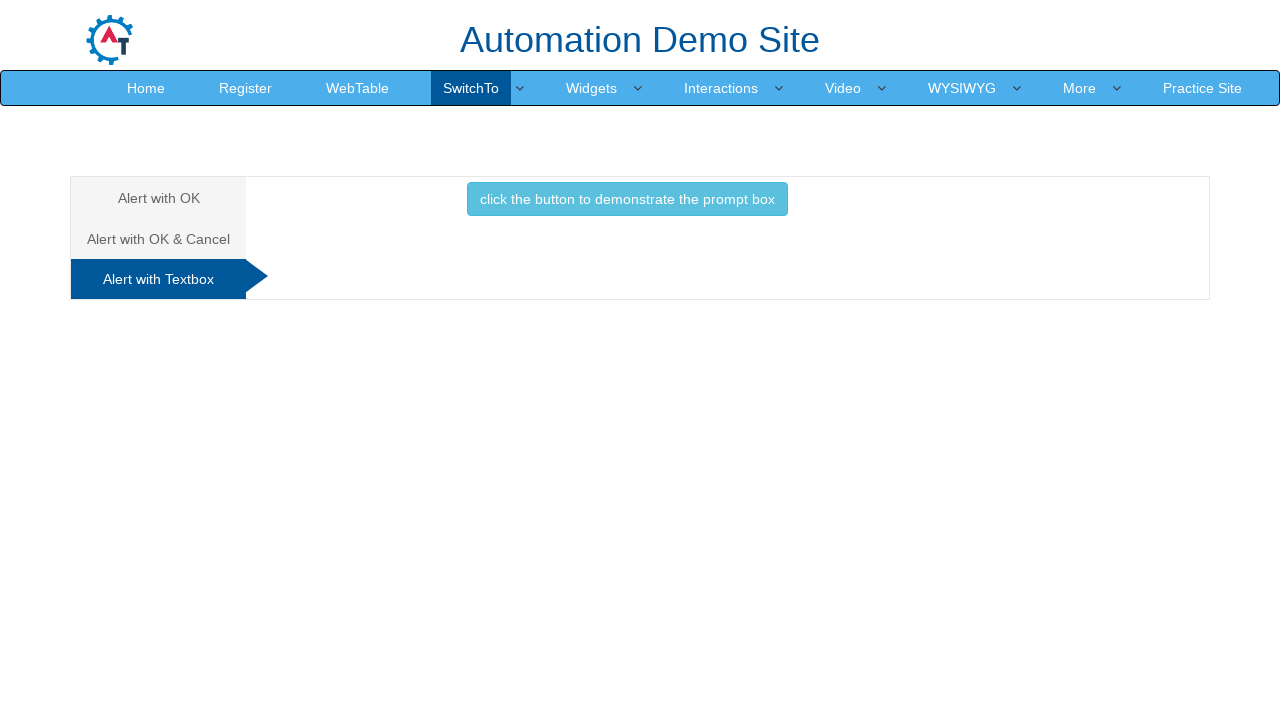

Clicked the button to trigger the prompt alert at (627, 199) on //*[@id="Textbox"]/button
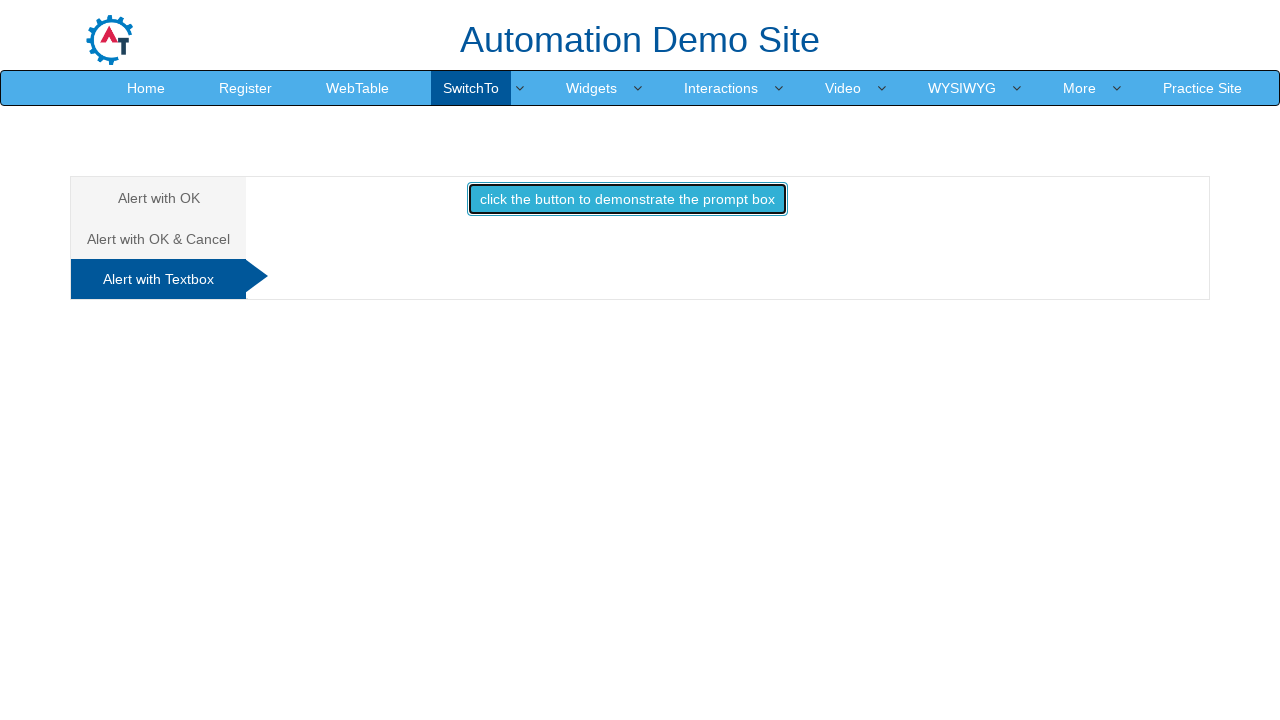

Handled prompt dialog by accepting with text 'Testing'
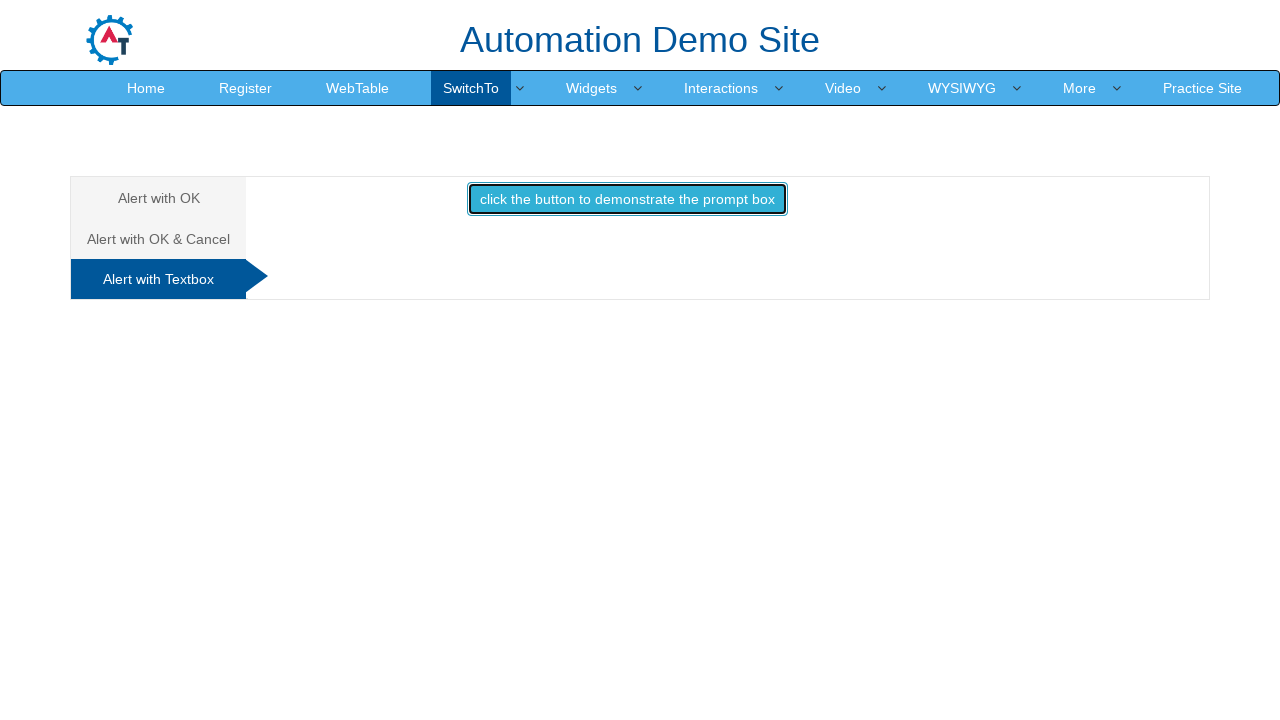

Retrieved the result text from demo1 element
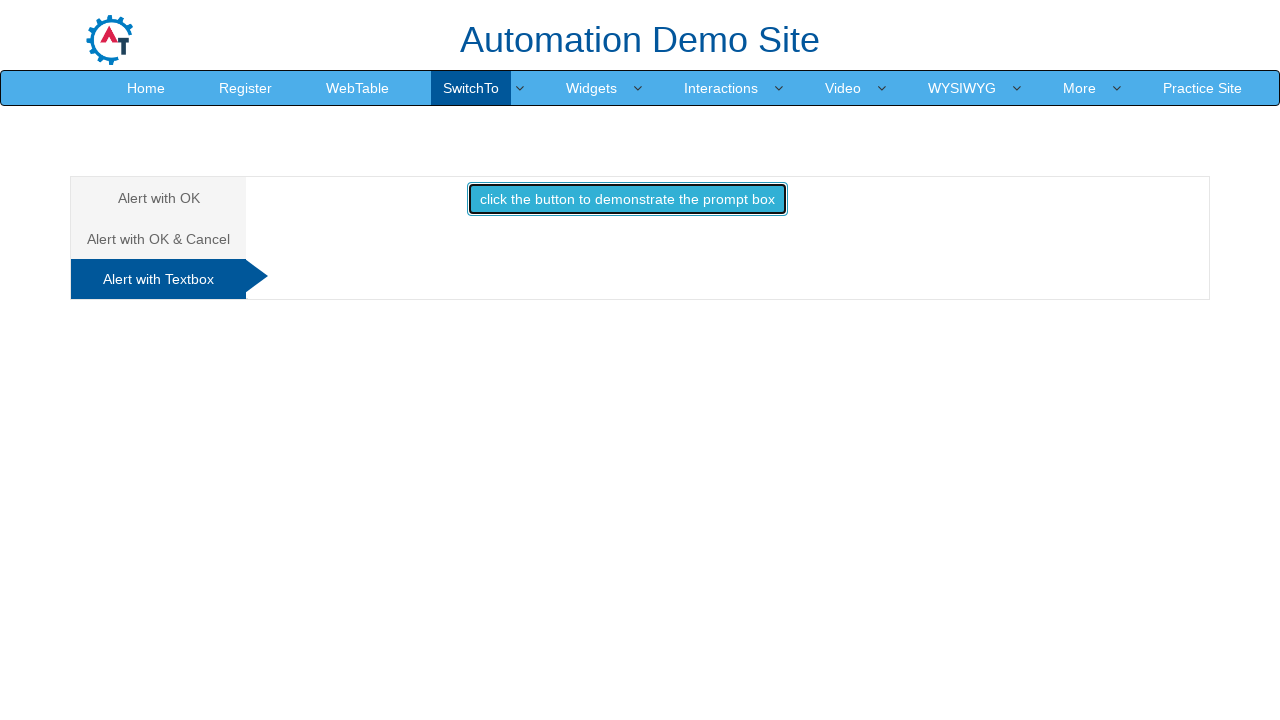

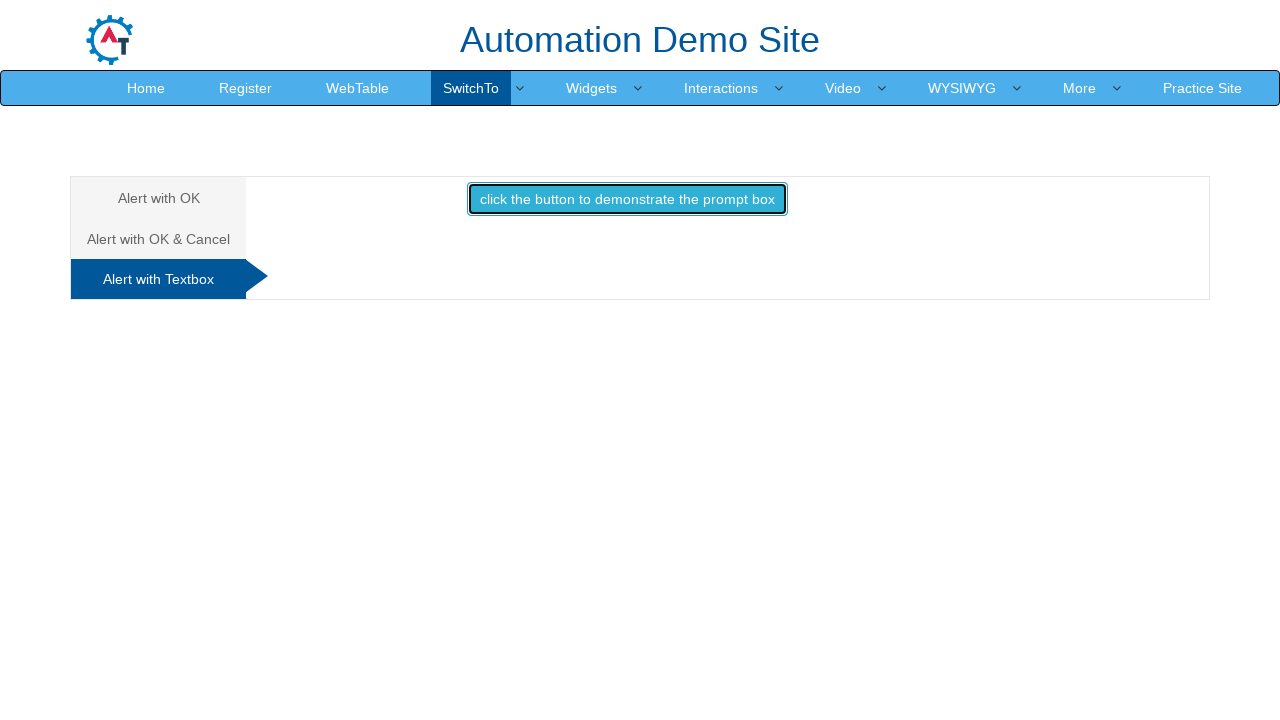